Tests the TCAS education portal search functionality by entering a search query for engineering programs, submitting the search, and navigating to a program detail page to verify content loads correctly.

Starting URL: https://course.mytcas.com

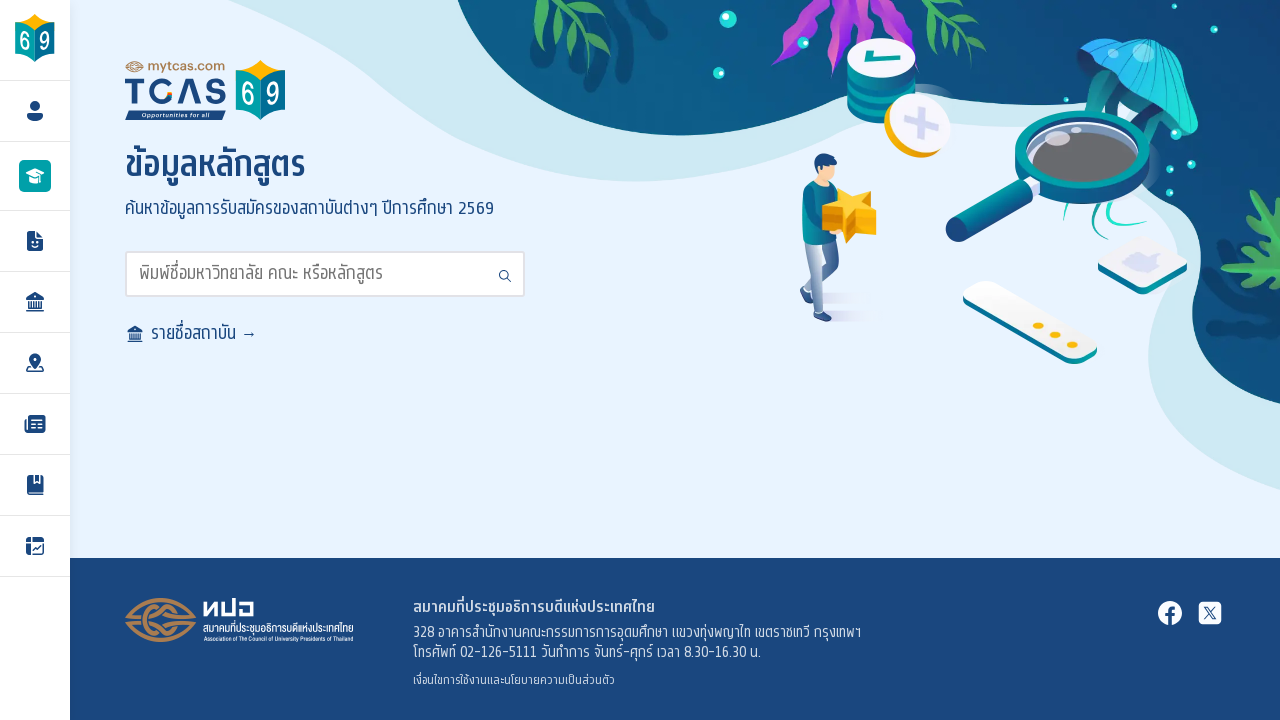

Waited for page to reach networkidle state
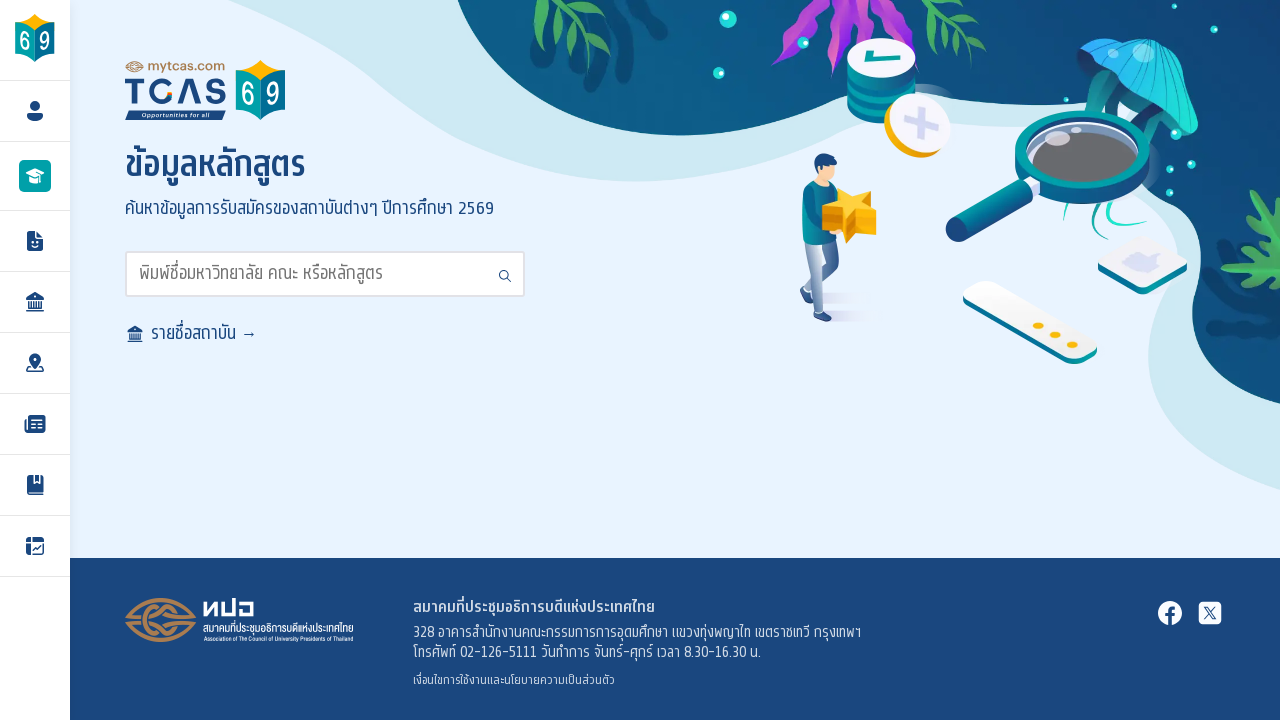

Waited 2 seconds for additional page resources
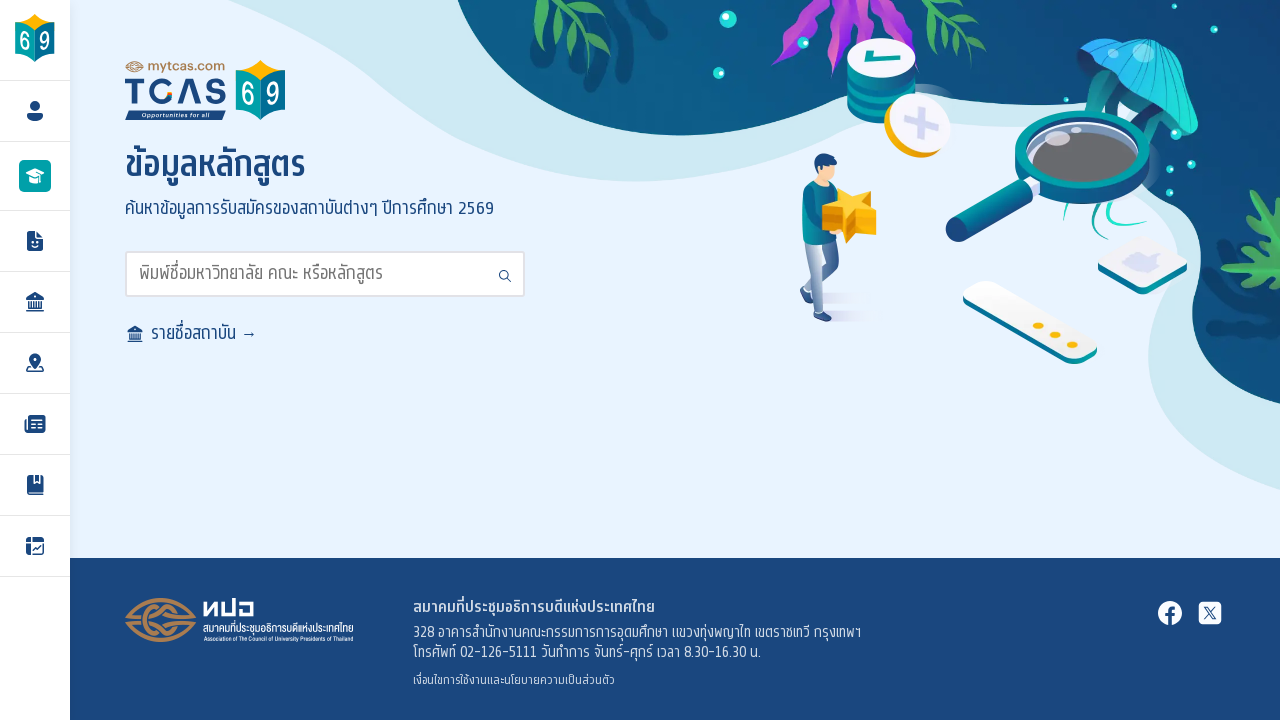

Found search input with selector: input[placeholder='พิมพ์ชื่อมหาวิทยาลัย คณะ หรือหลักสูตร']
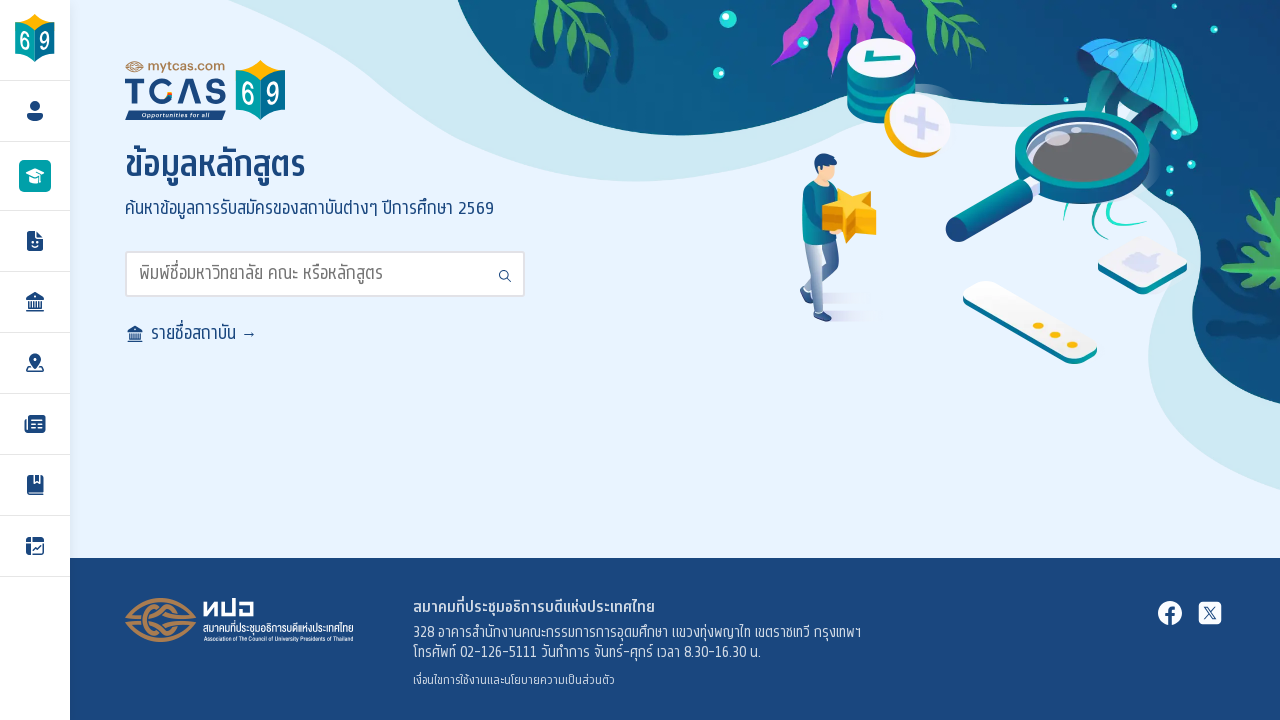

Filled search input with 'วิศวกรรม คอมพิวเตอร์' (engineering programs)
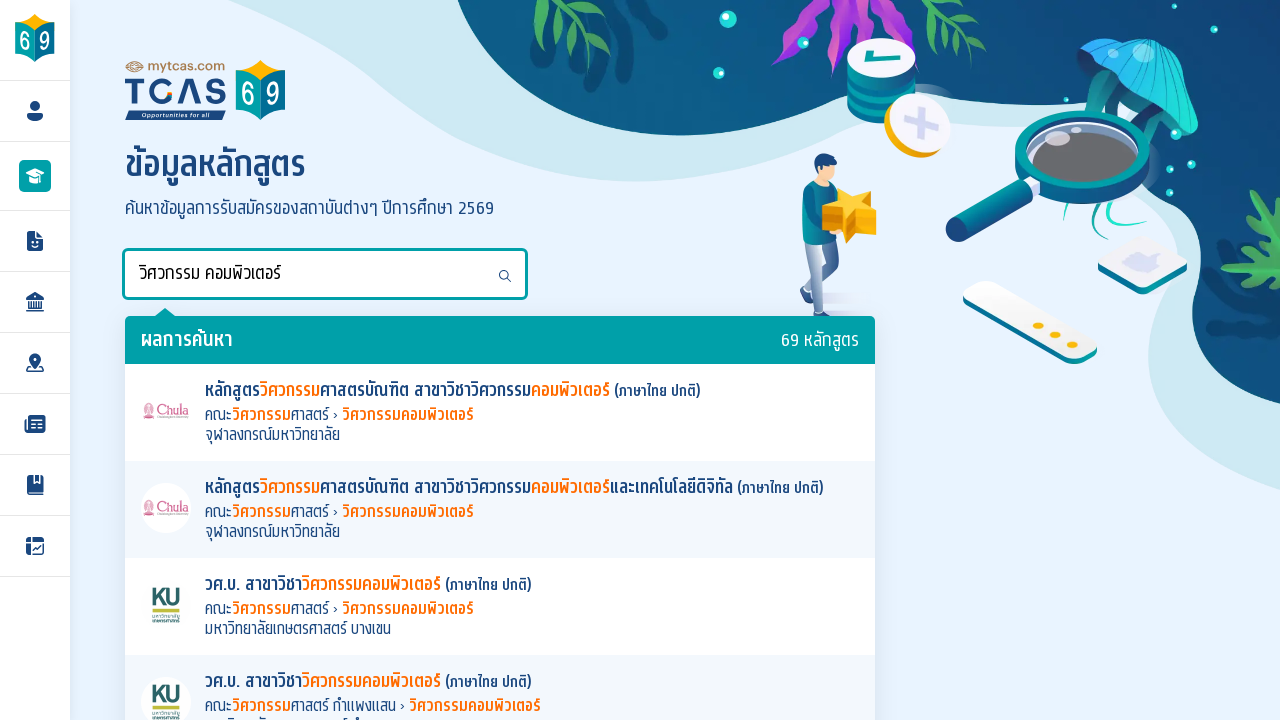

Pressed Enter to submit search query
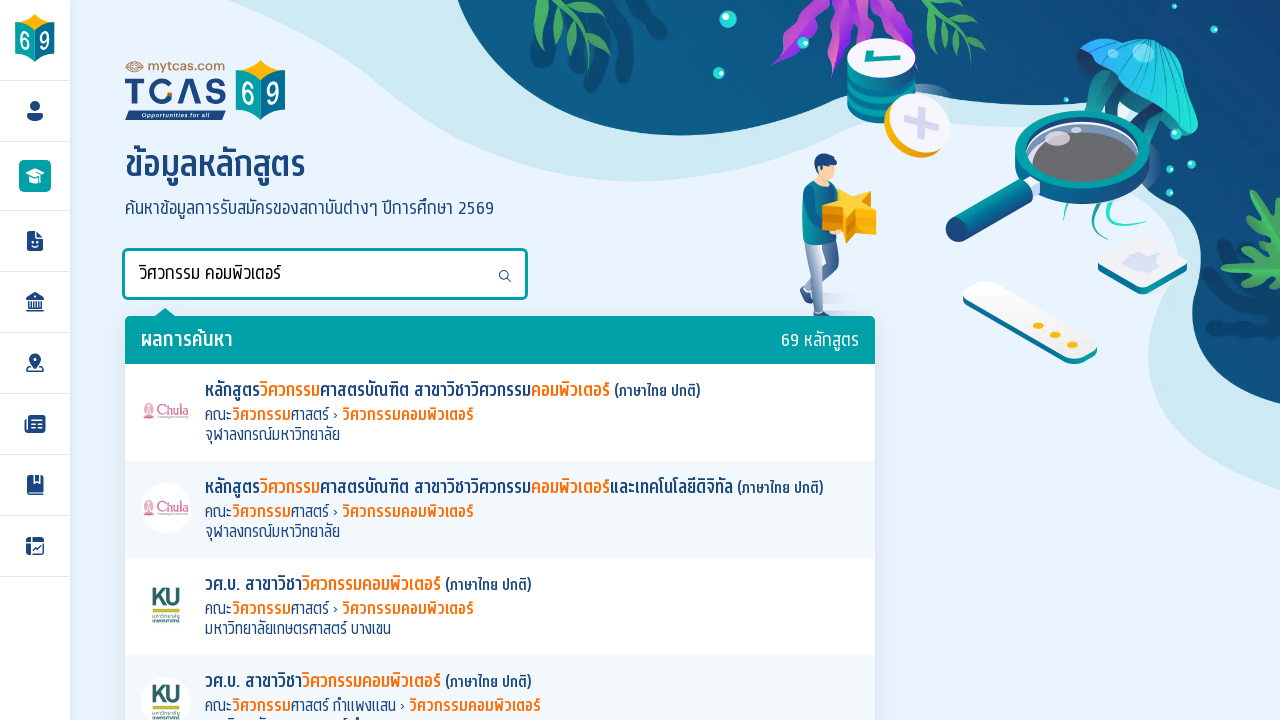

Waited 3 seconds for search results to load
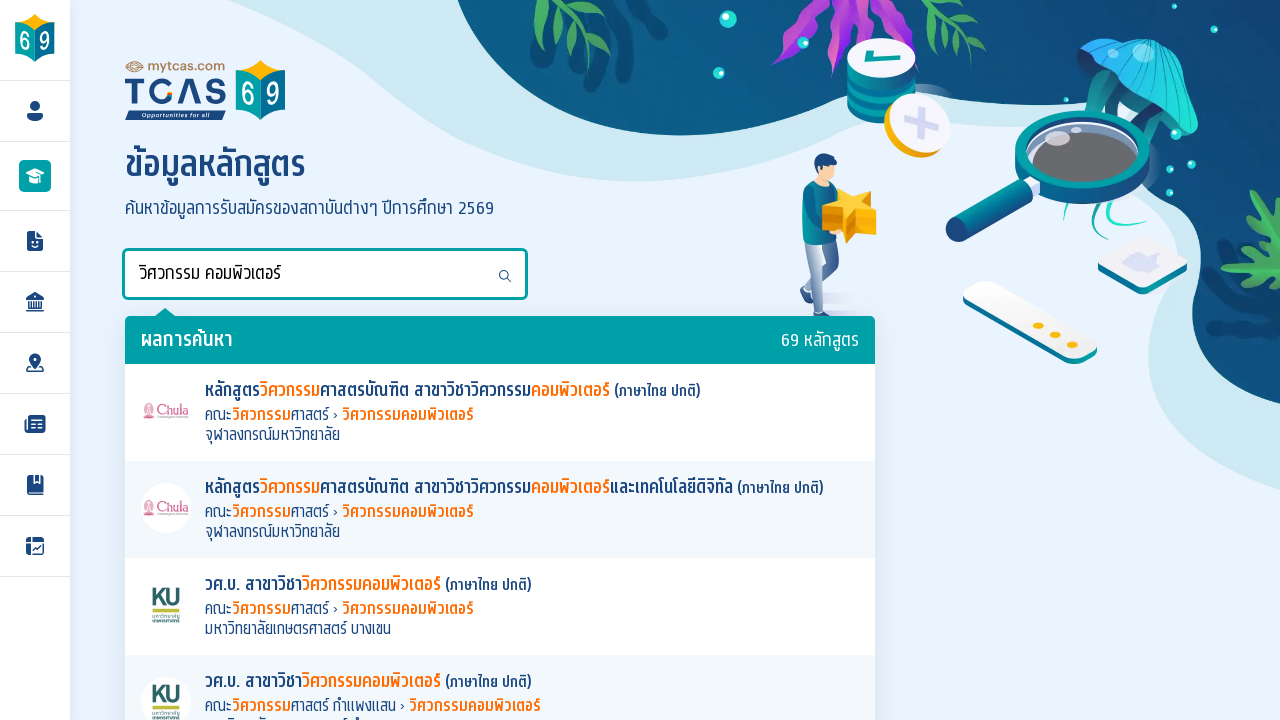

Found 69 search results using selector: .t-programs > li
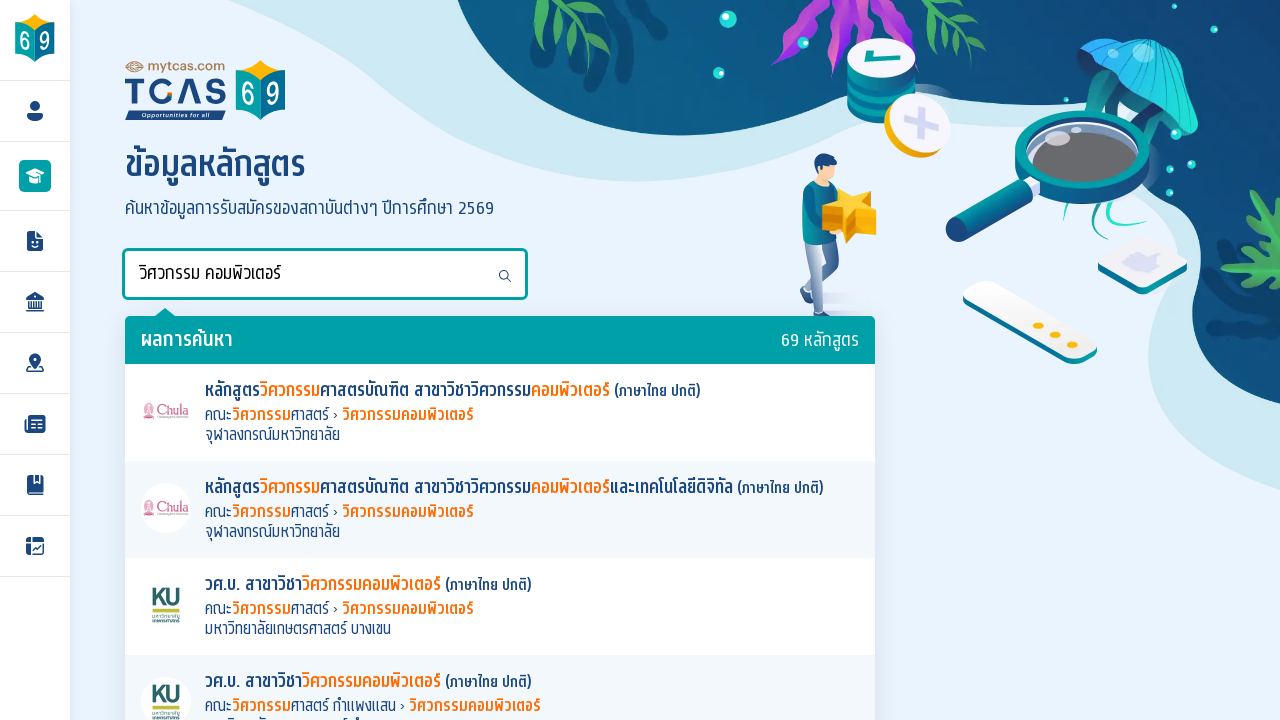

Clicked on the first search result to navigate to program detail page
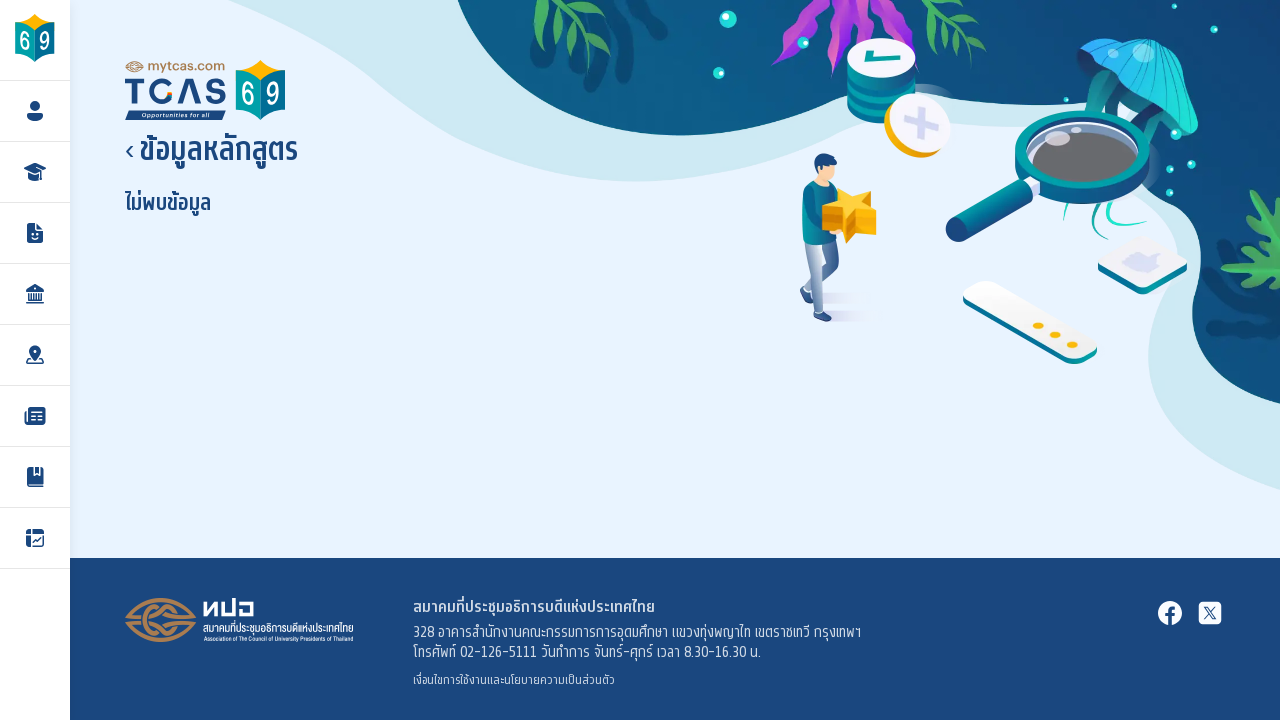

Waited for detail page to reach networkidle state
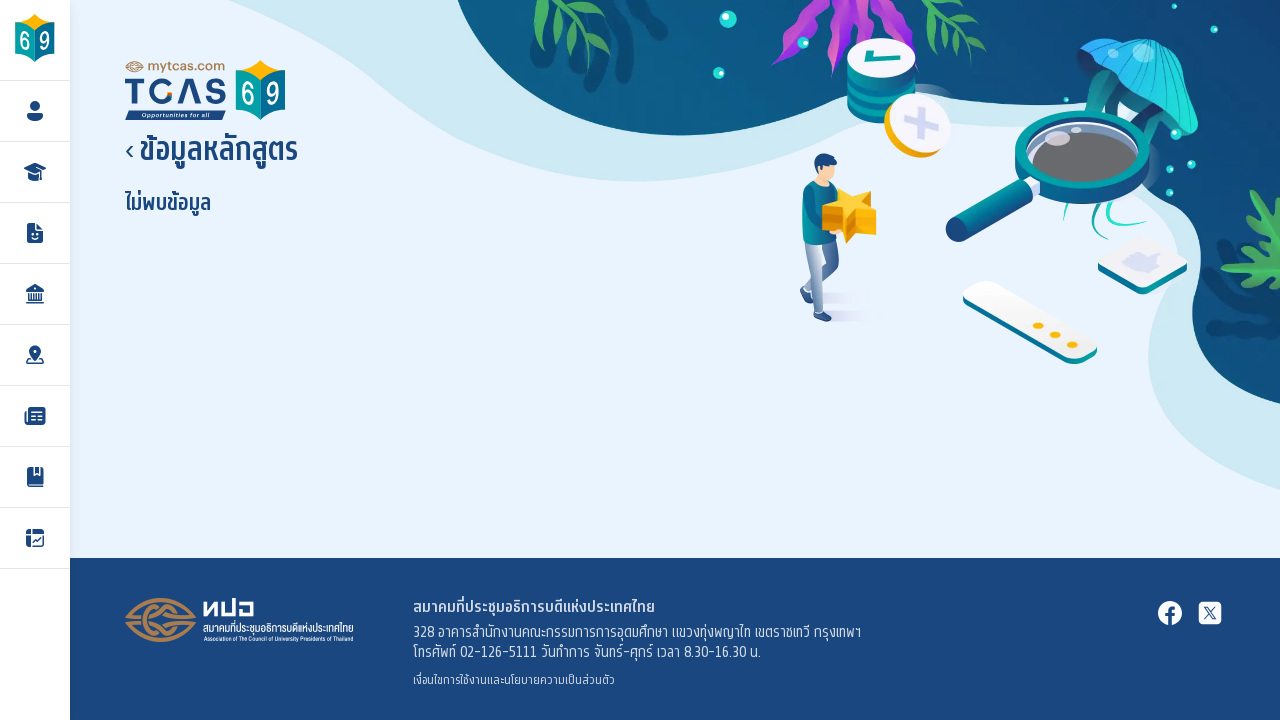

Waited 2 seconds for detail page resources to fully load
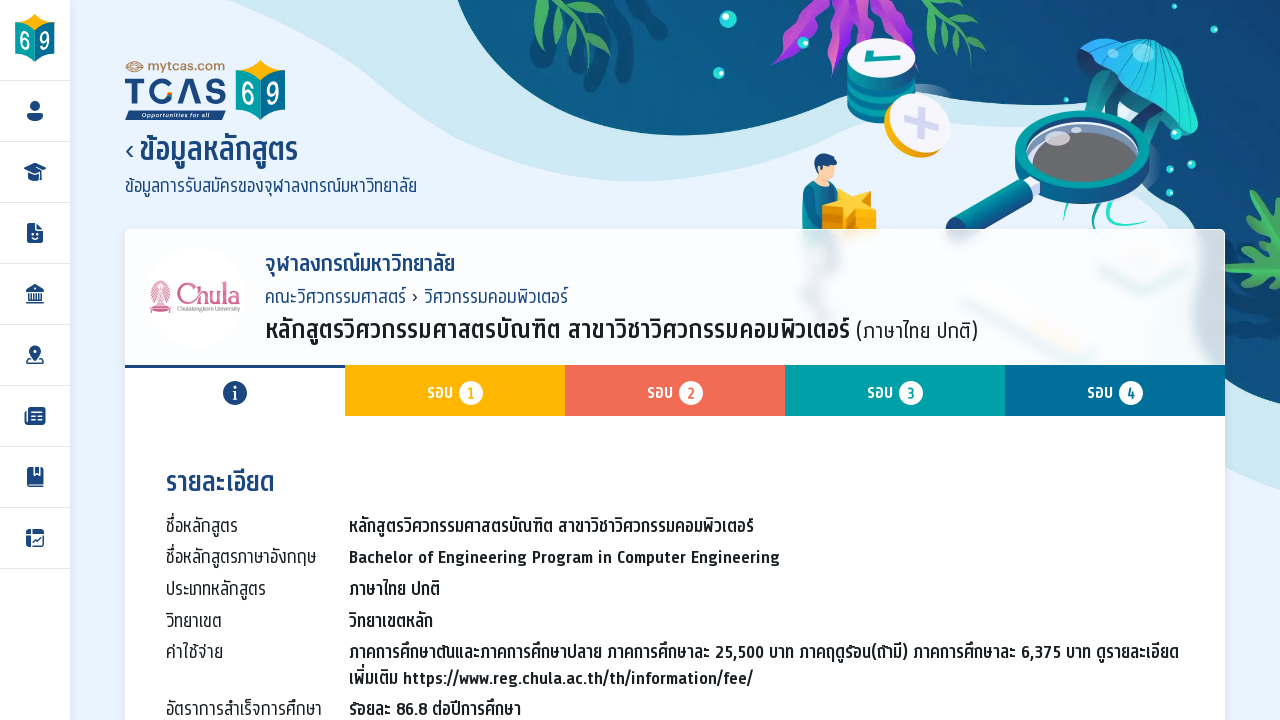

Verified program detail content loaded (table, program type, fee info, or description lists present)
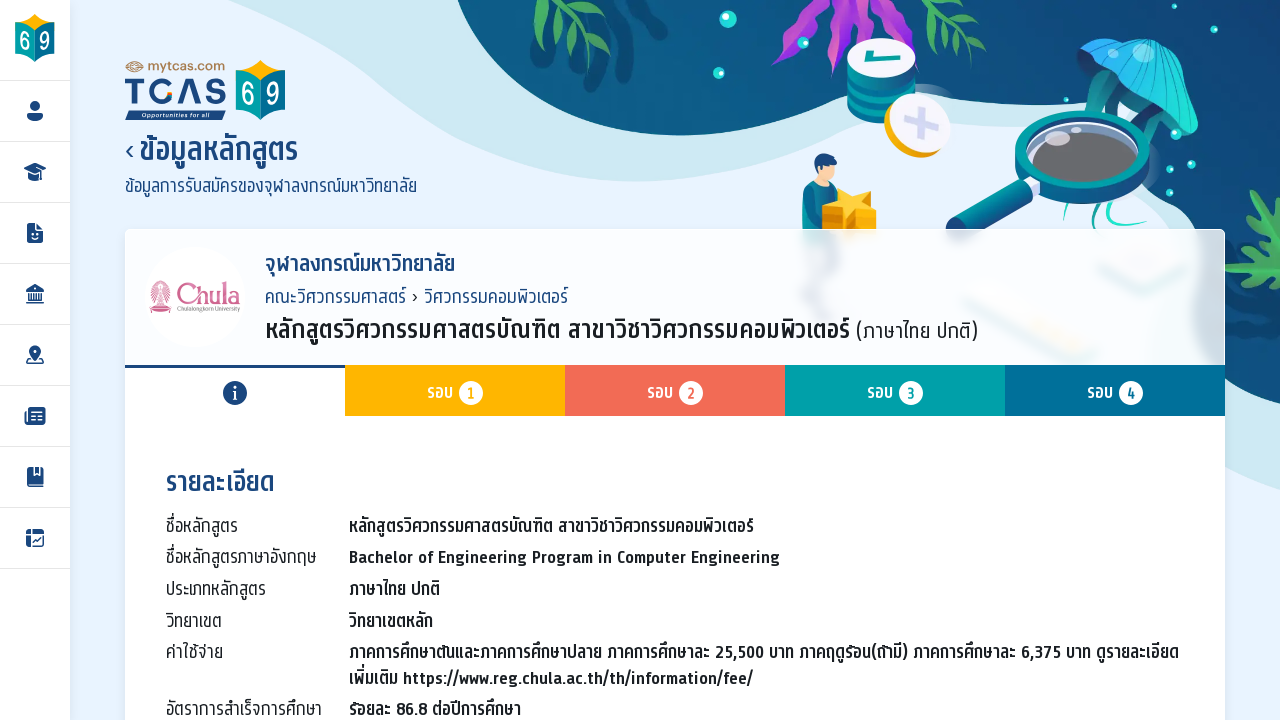

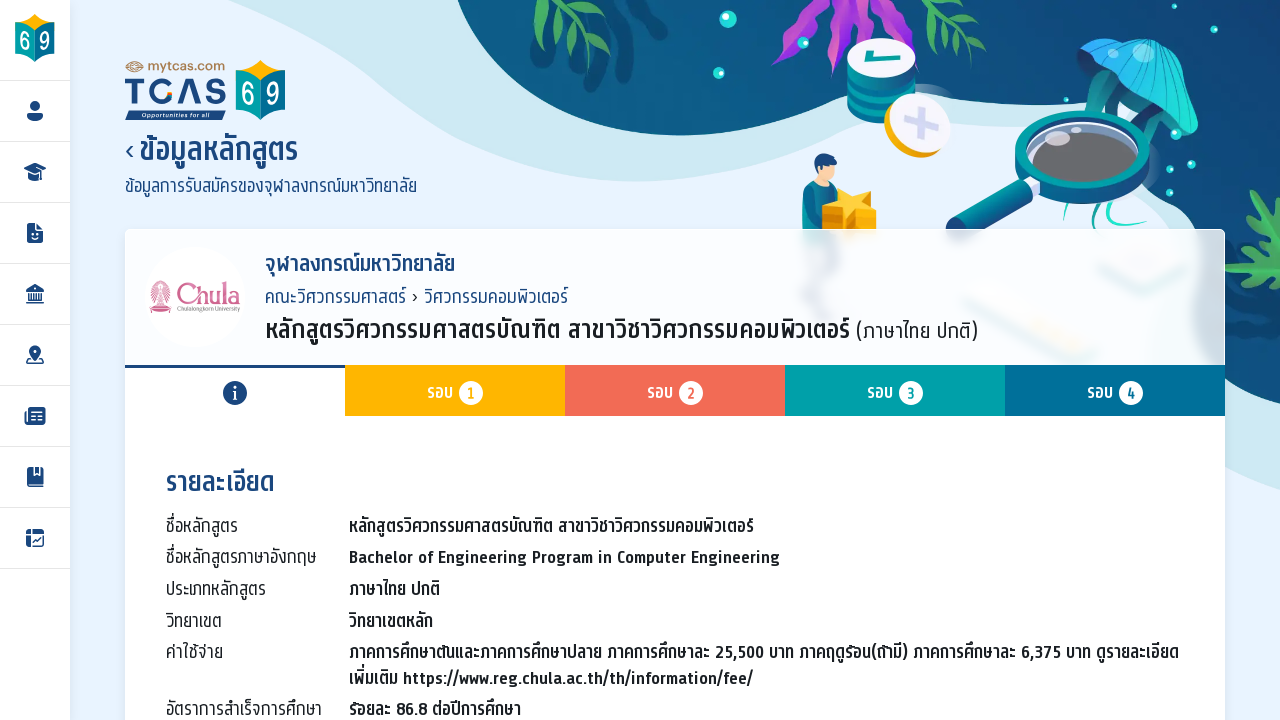